Tests editing a todo item by double-clicking, typing new text, and pressing Enter

Starting URL: https://demo.playwright.dev/todomvc

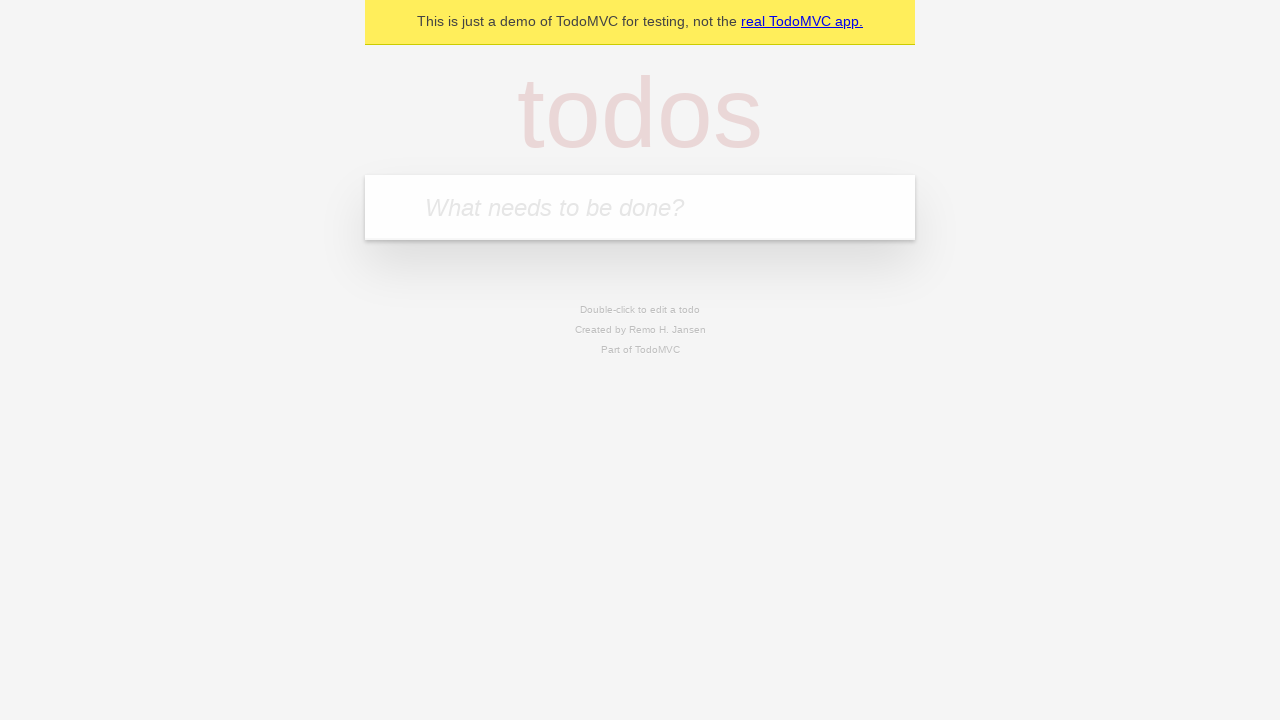

Located the 'What needs to be done?' input field
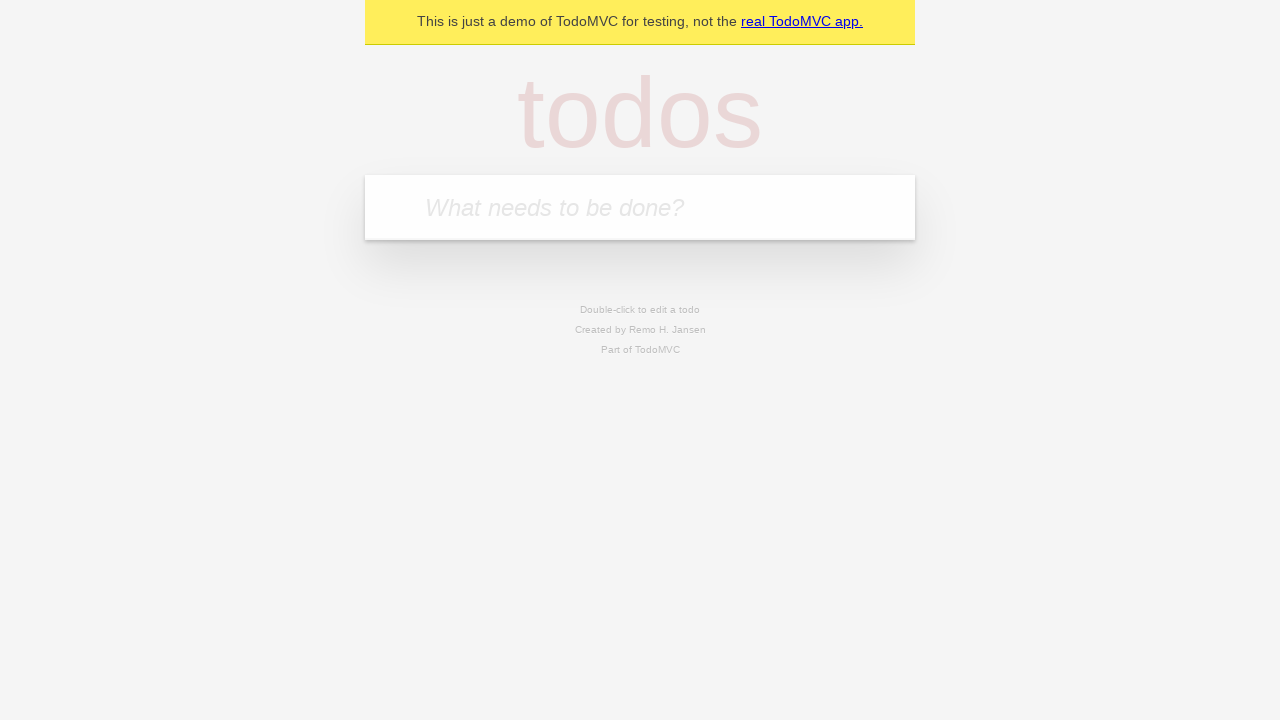

Filled first todo item with 'buy some cheese' on internal:attr=[placeholder="What needs to be done?"i]
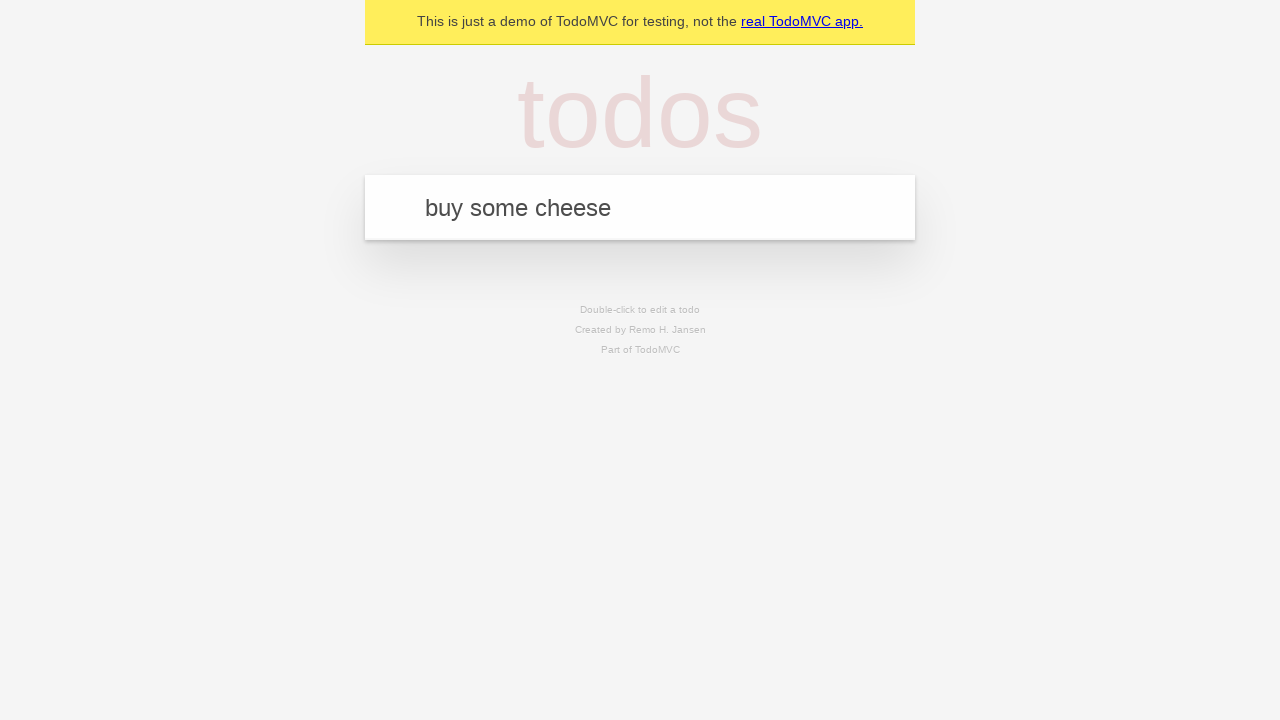

Pressed Enter to add first todo item on internal:attr=[placeholder="What needs to be done?"i]
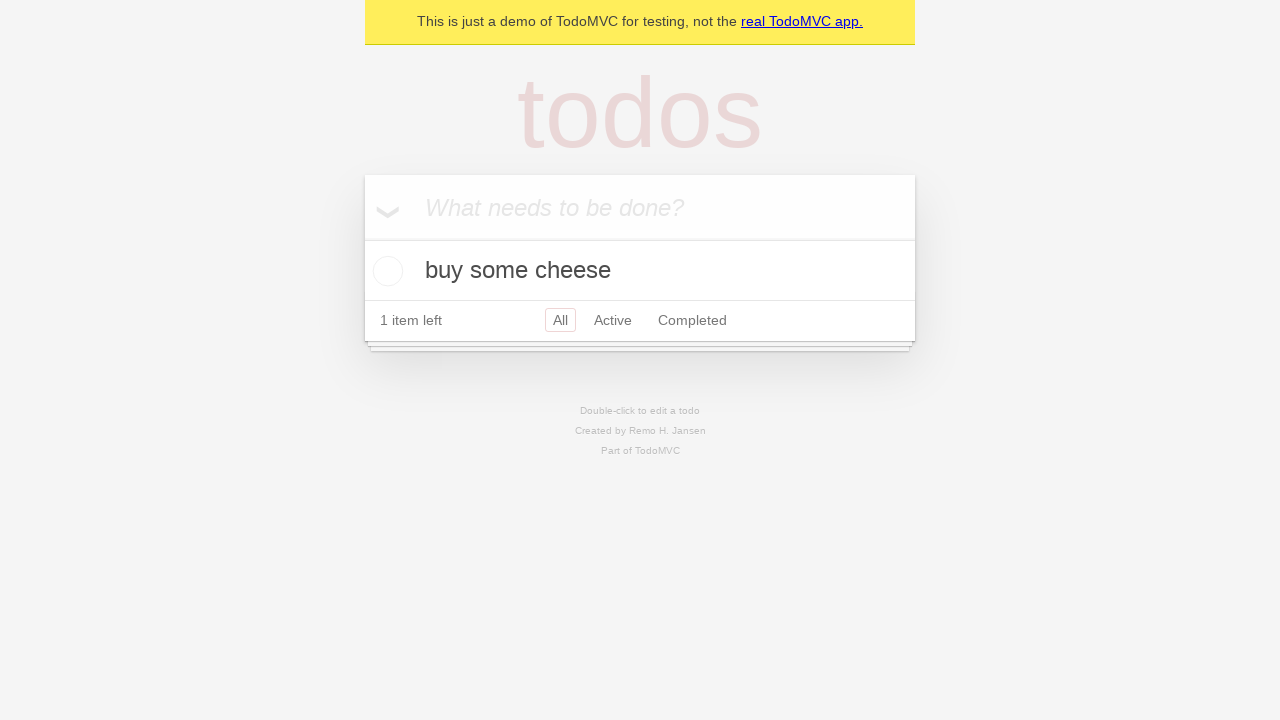

Filled second todo item with 'feed the cat' on internal:attr=[placeholder="What needs to be done?"i]
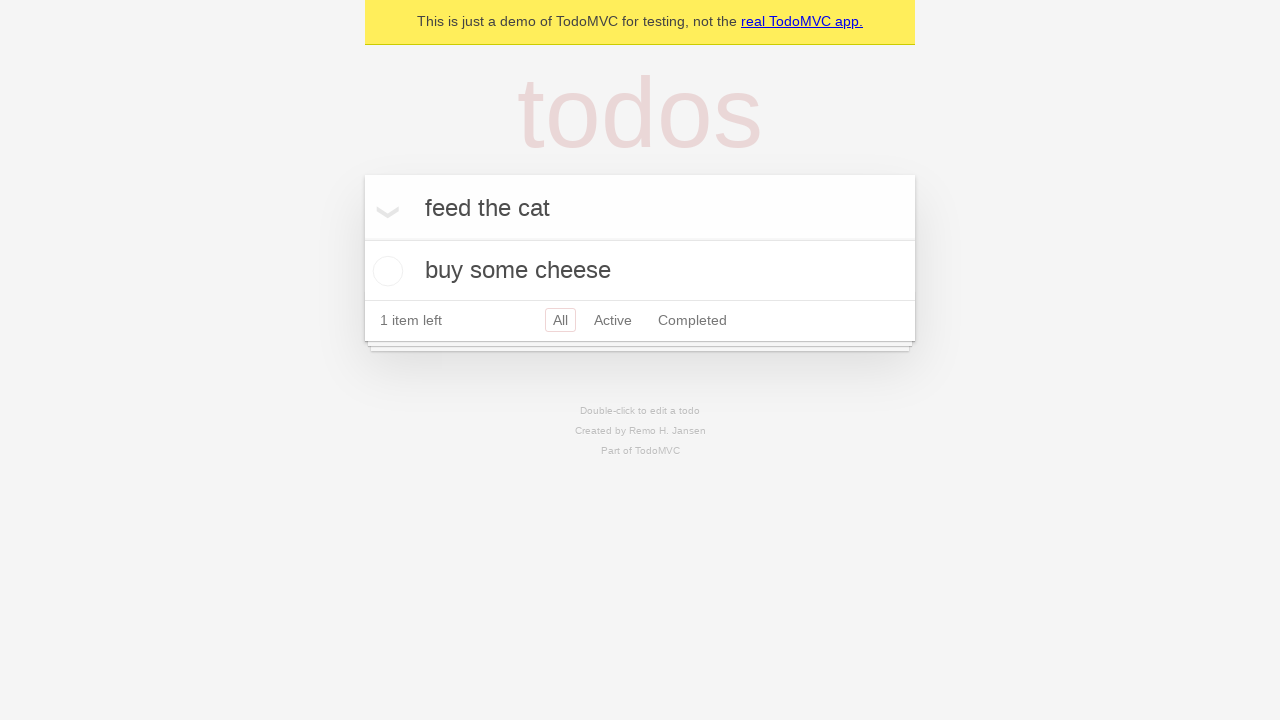

Pressed Enter to add second todo item on internal:attr=[placeholder="What needs to be done?"i]
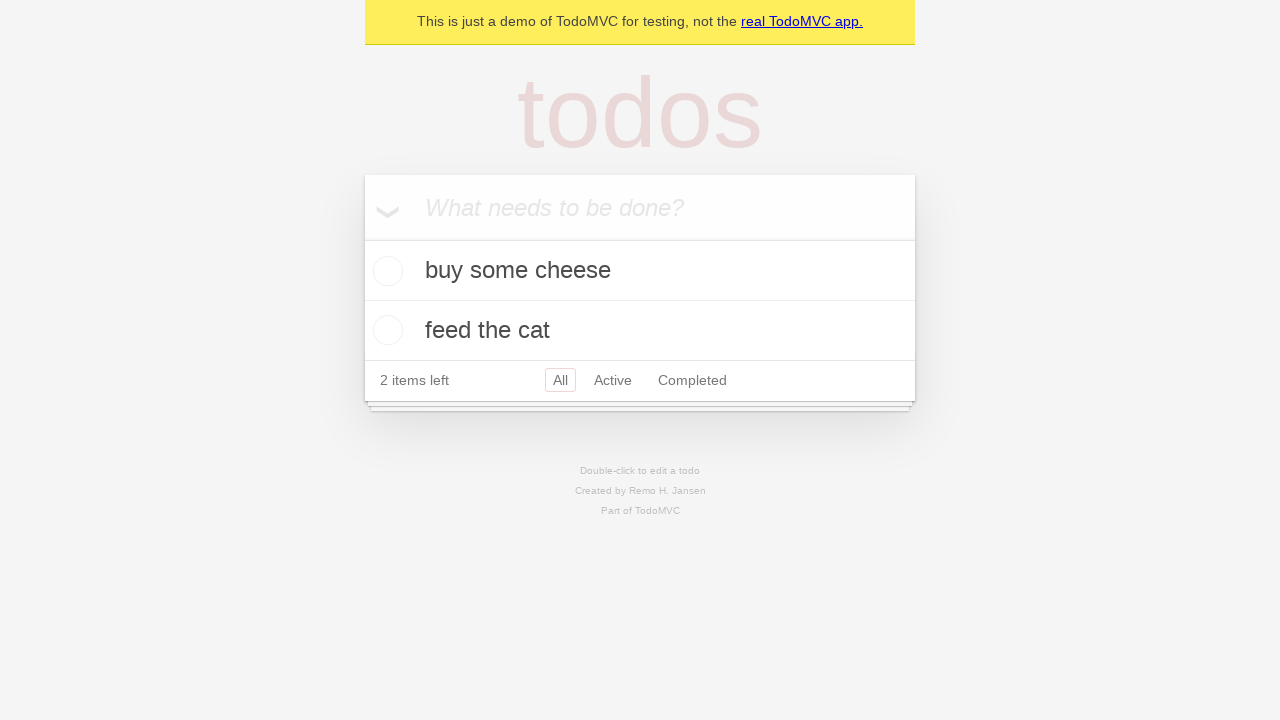

Filled third todo item with 'book a doctors appointment' on internal:attr=[placeholder="What needs to be done?"i]
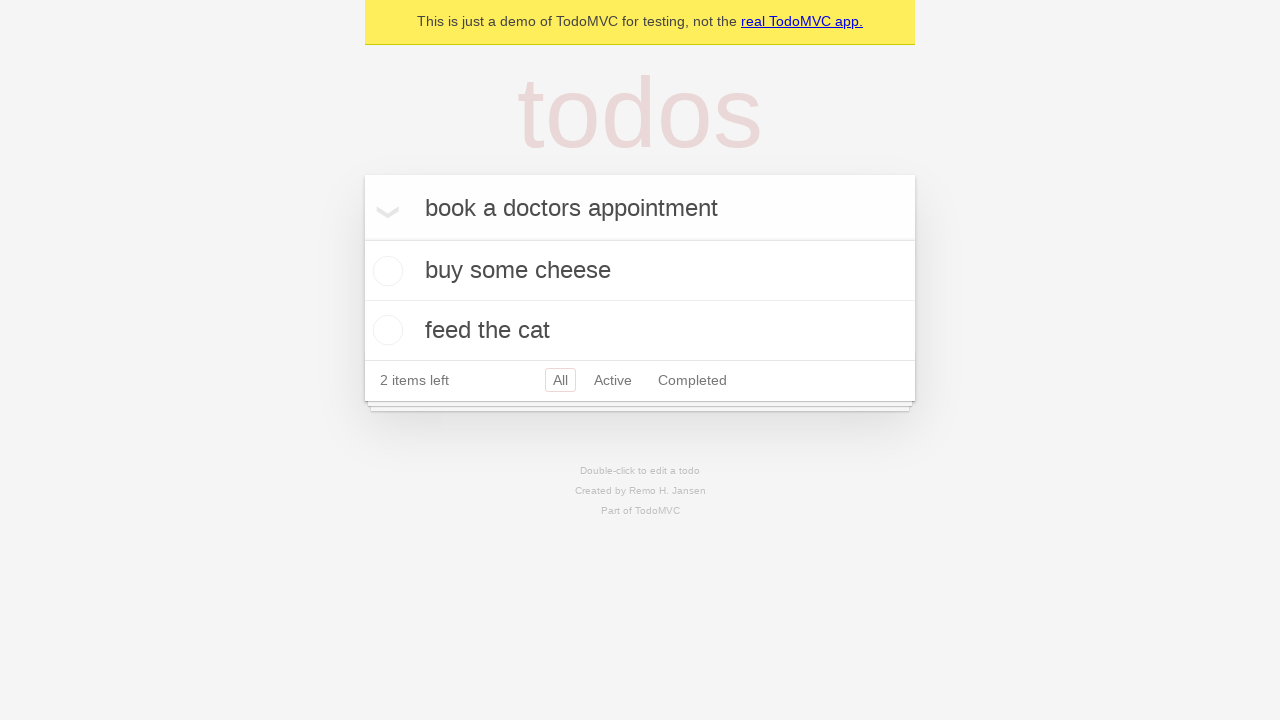

Pressed Enter to add third todo item on internal:attr=[placeholder="What needs to be done?"i]
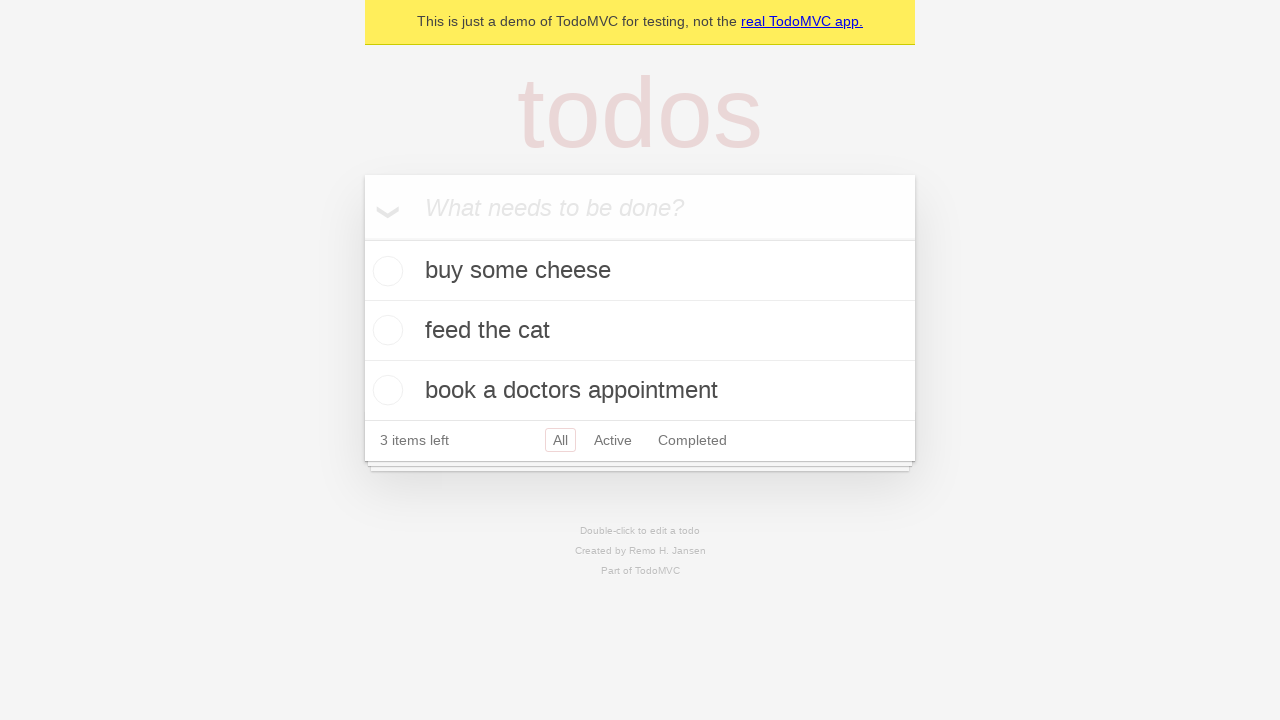

Located all todo items
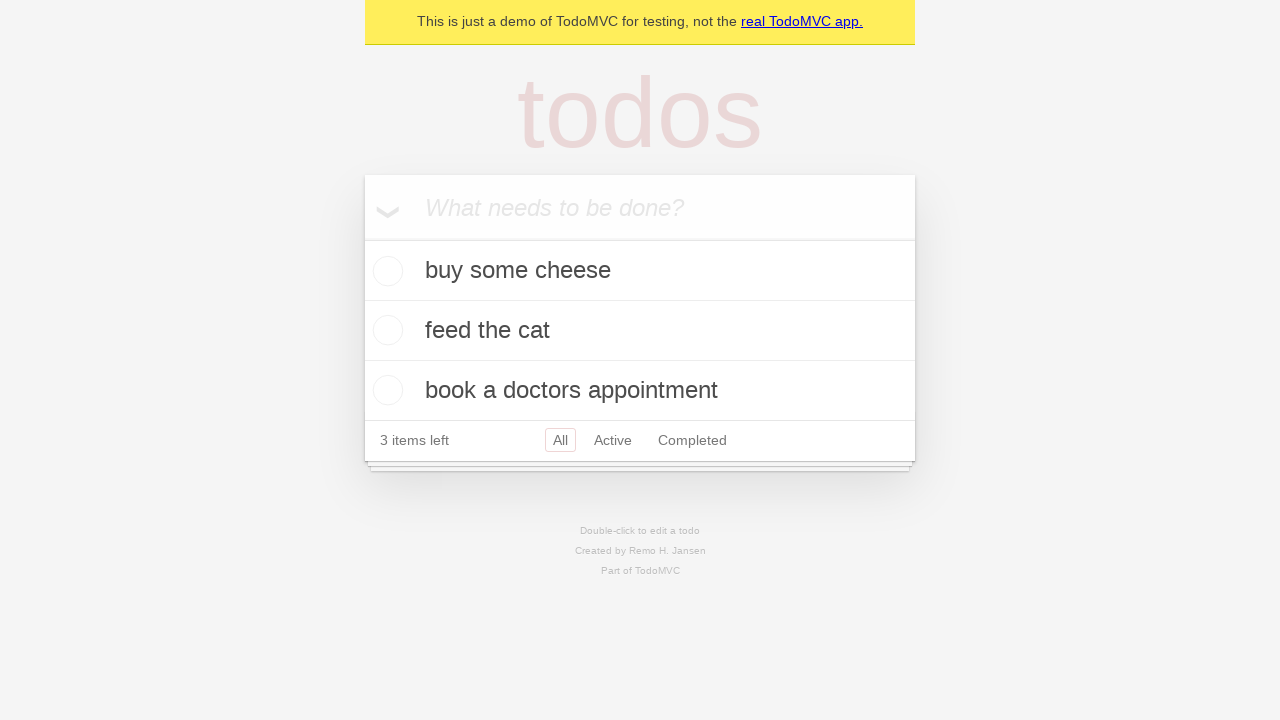

Selected the second todo item
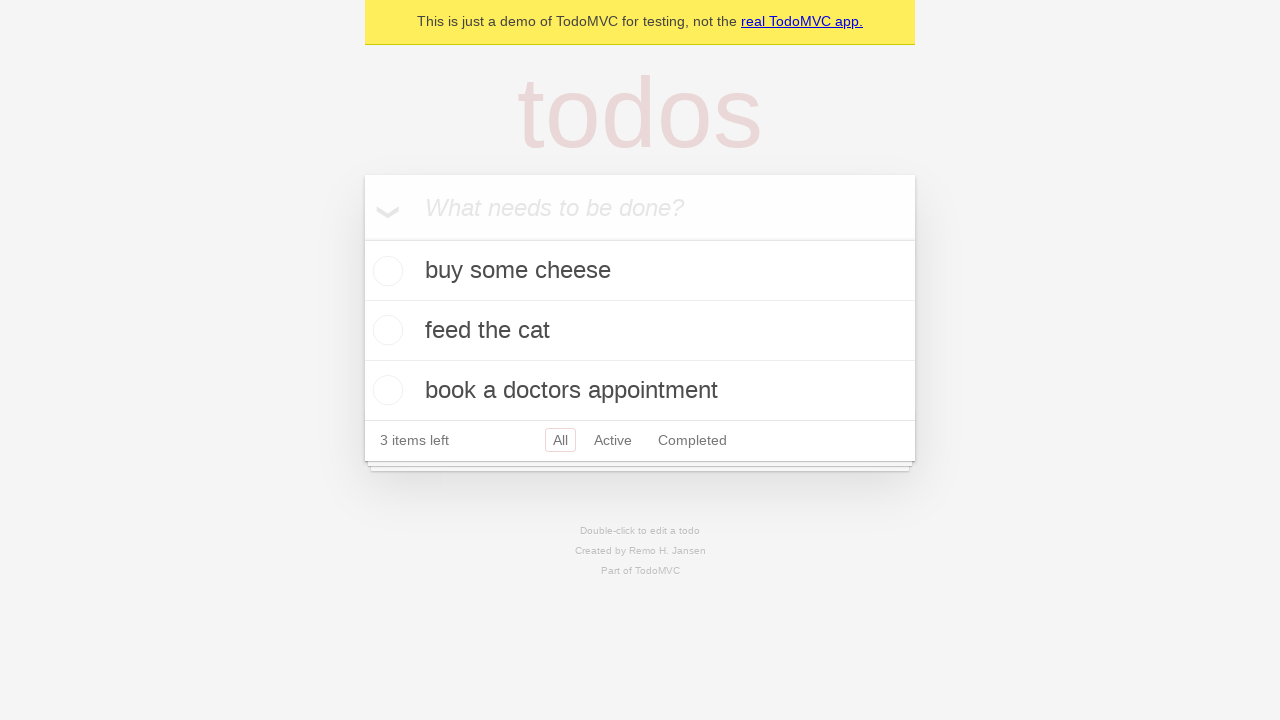

Double-clicked the second todo item to enter edit mode at (640, 331) on internal:testid=[data-testid="todo-item"s] >> nth=1
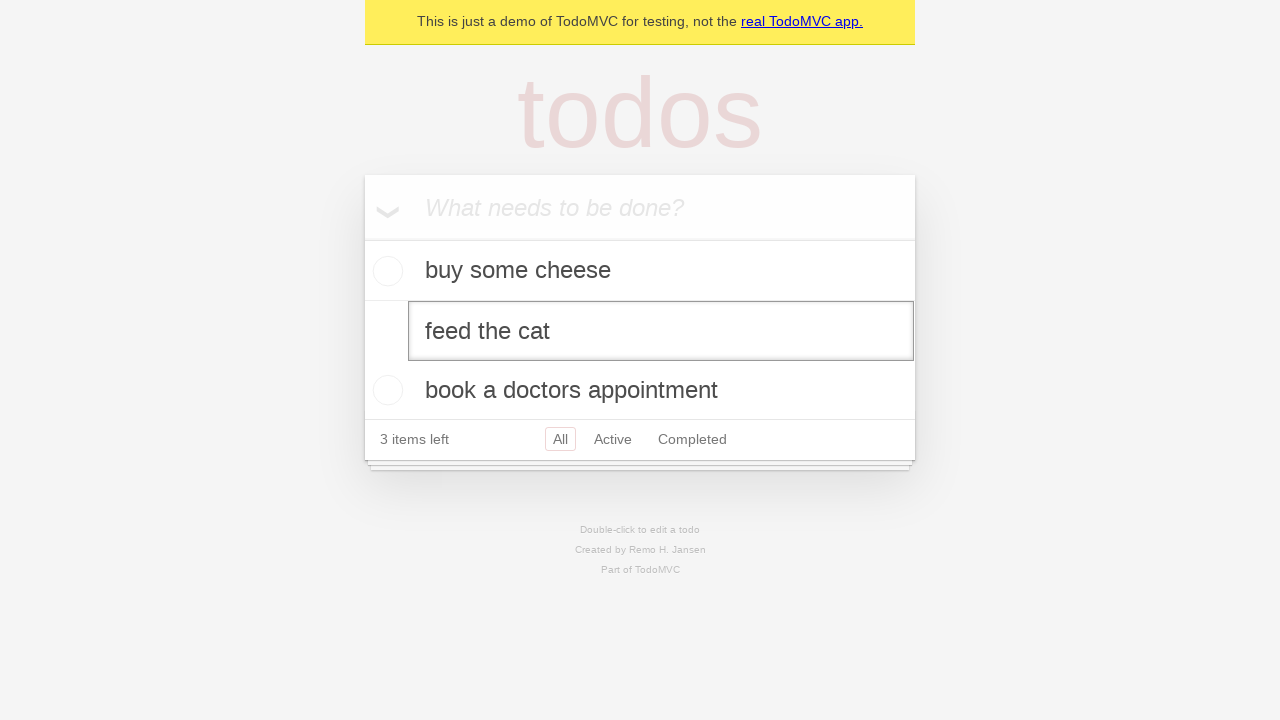

Located the edit textbox for the todo item
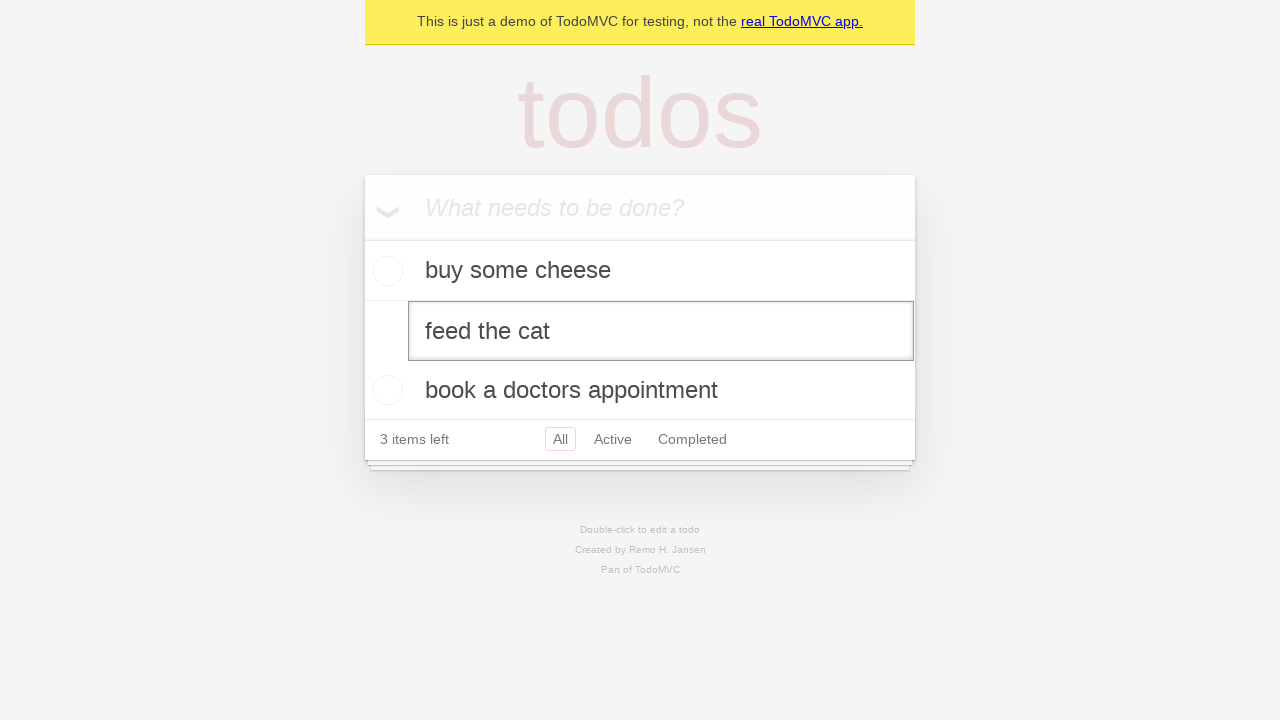

Filled edit field with new text 'buy some sausages' on internal:testid=[data-testid="todo-item"s] >> nth=1 >> internal:role=textbox[nam
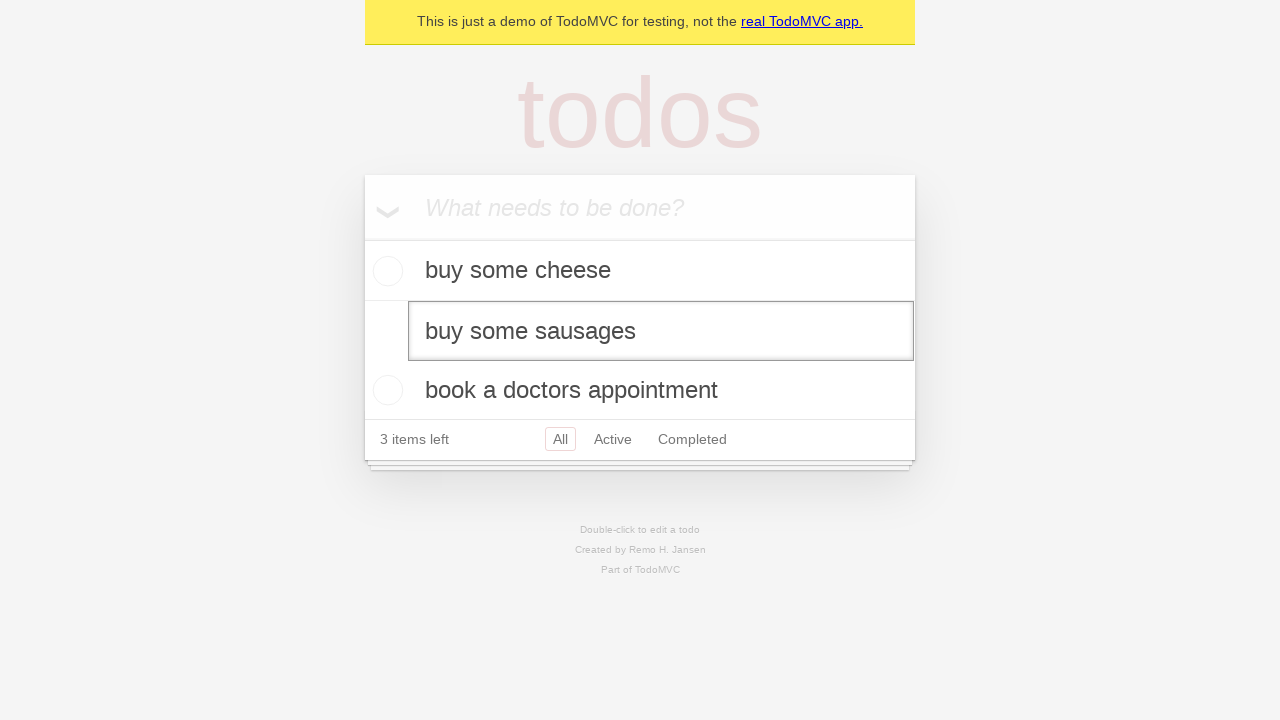

Pressed Enter to save the edited todo item on internal:testid=[data-testid="todo-item"s] >> nth=1 >> internal:role=textbox[nam
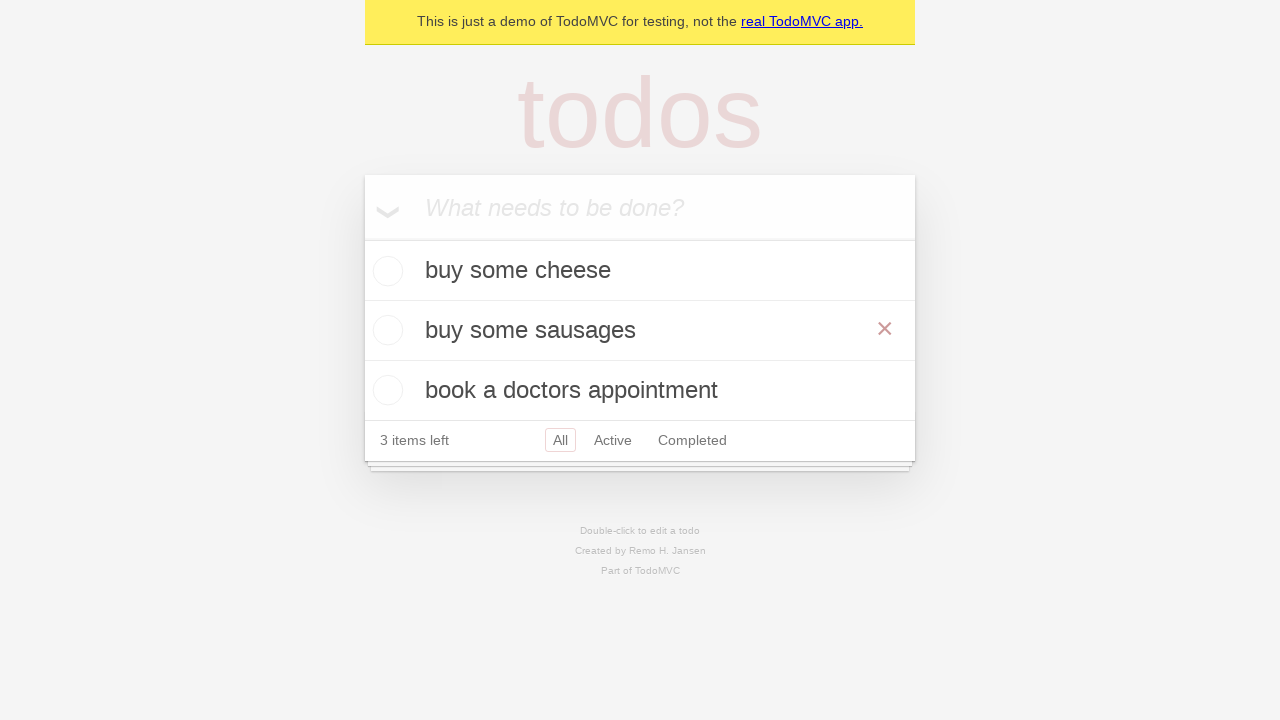

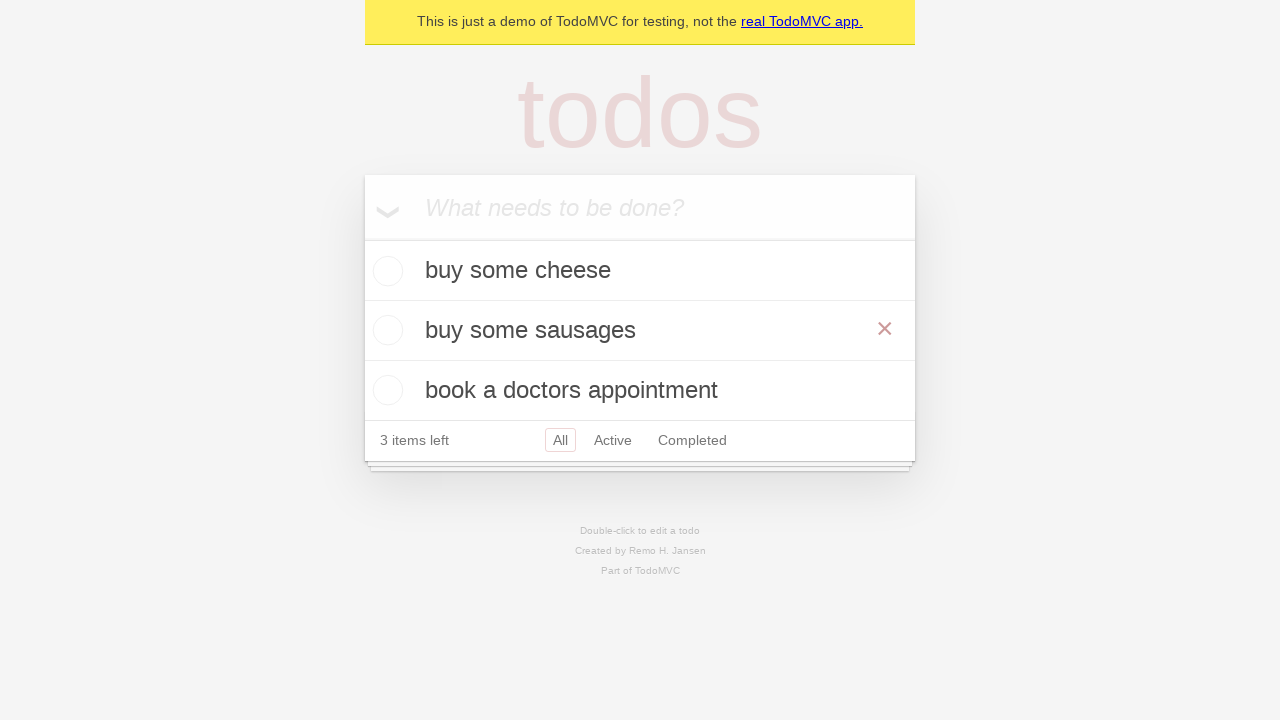